Navigates to the page and verifies the page source contains HTML closing tag.

Starting URL: https://selectorshub.com/xpath-practice-page/

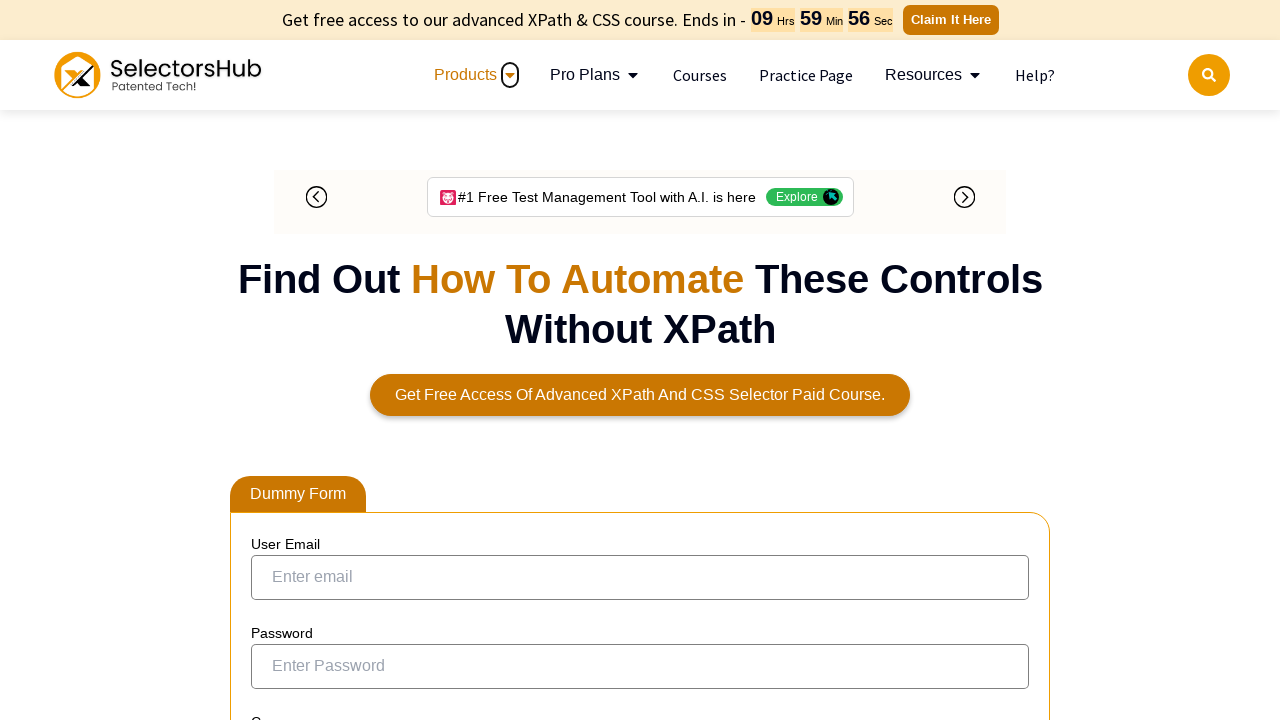

Waited for page to reach domcontentloaded state
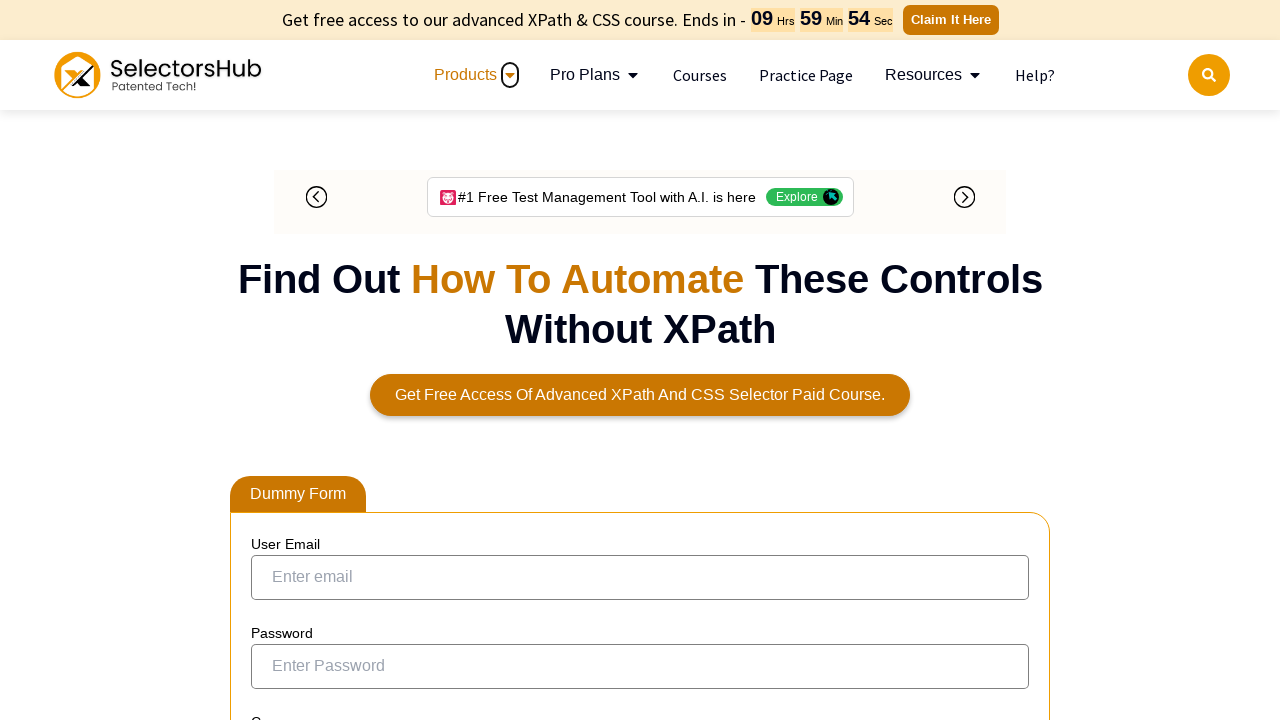

Retrieved page source content
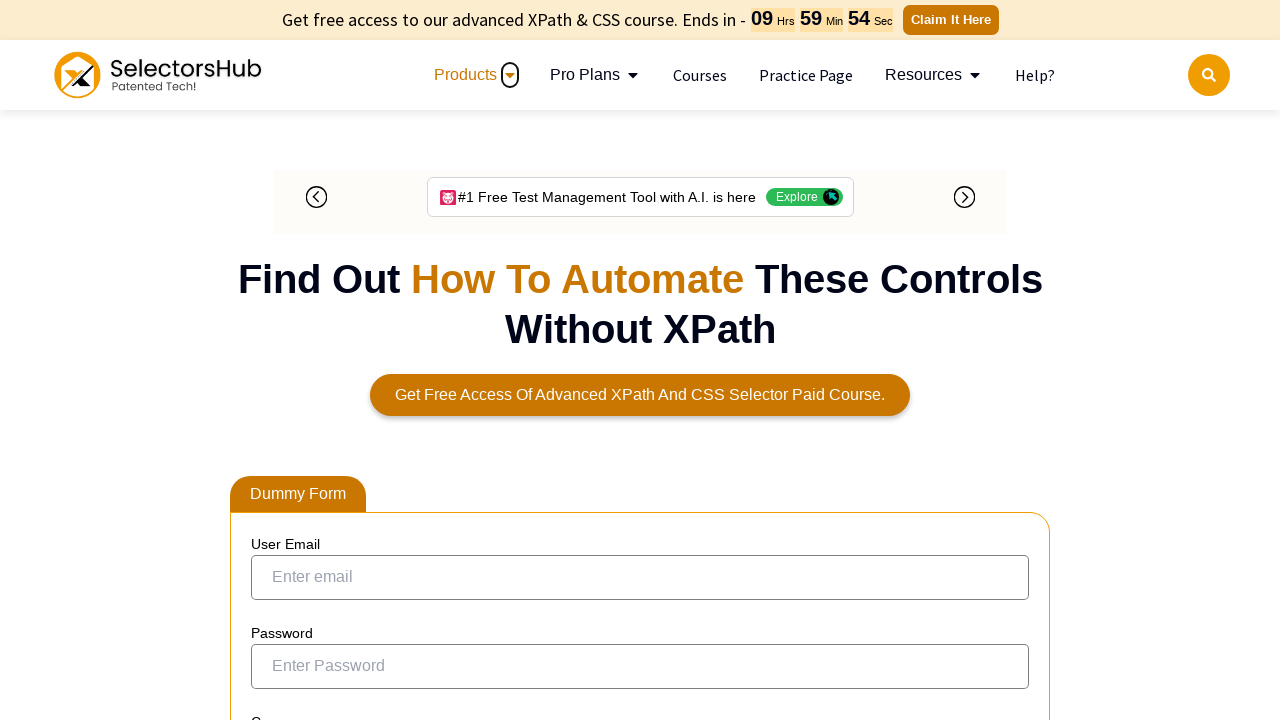

Verified page source contains HTML closing tag
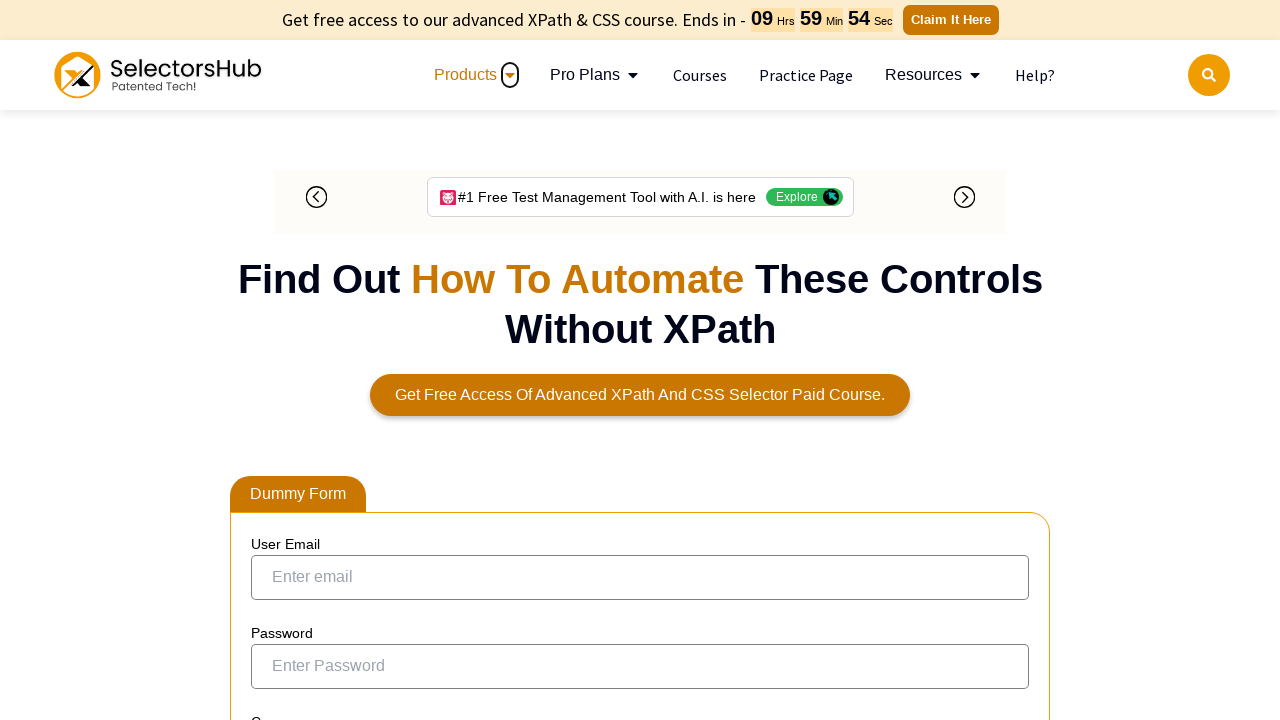

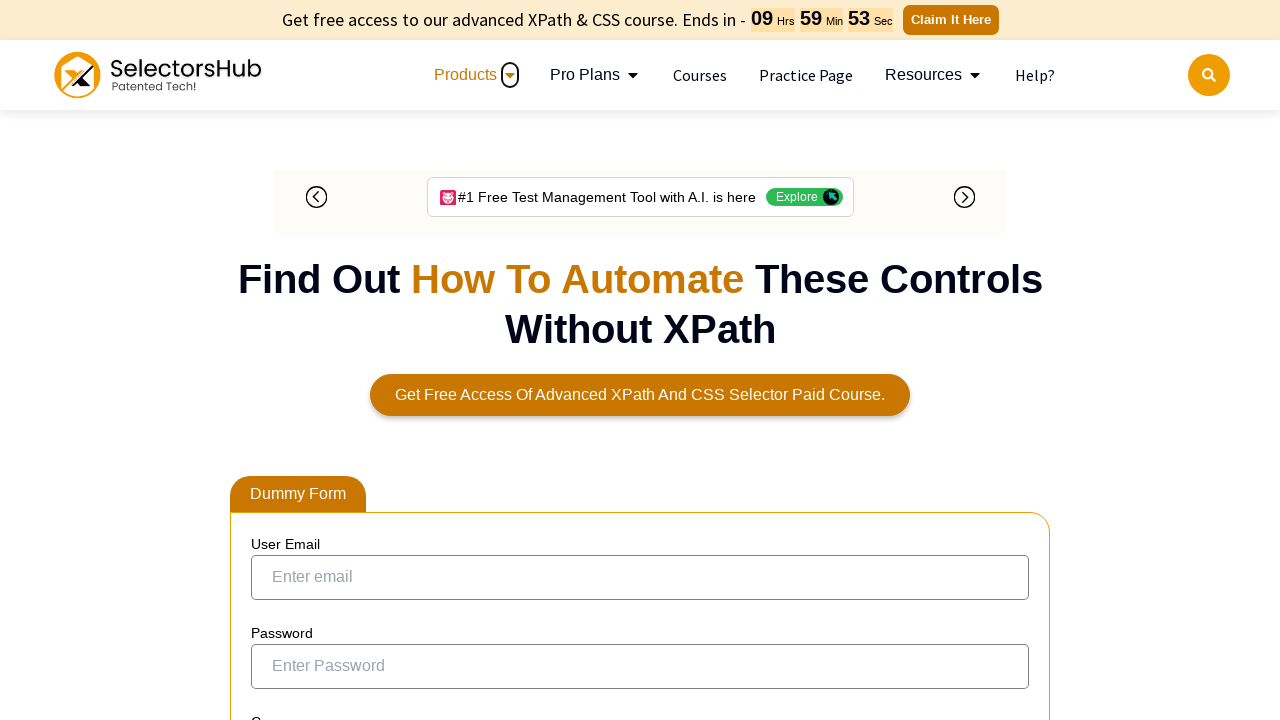